Navigates to the SugarCRM demo request page

Starting URL: https://www.sugarcrm.com/au/request-demo/

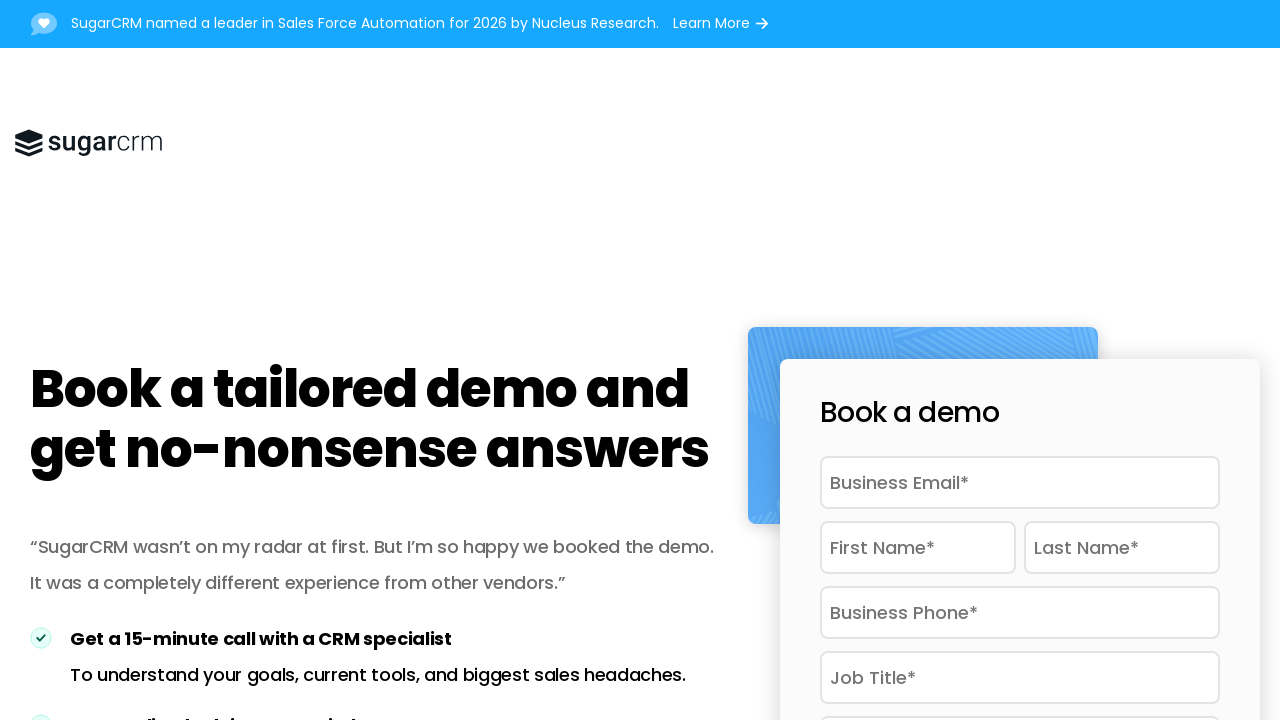

Navigated to SugarCRM demo request page
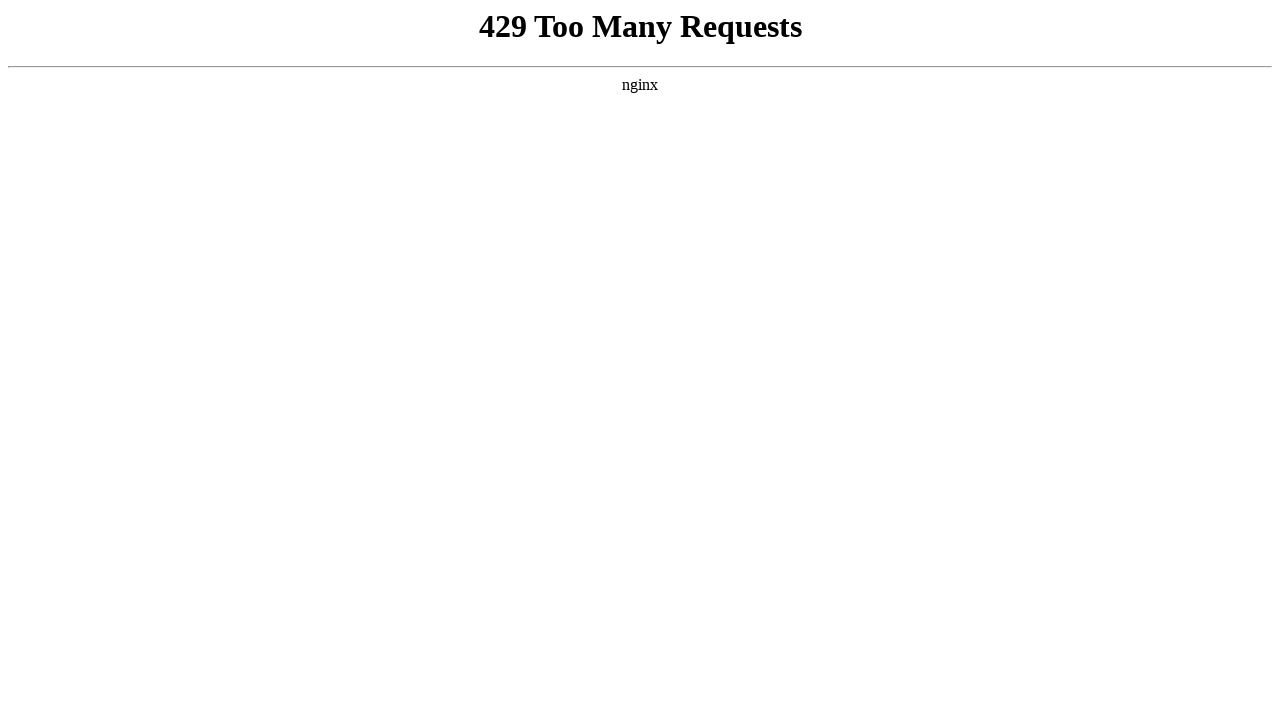

Waited 10 seconds for page to load completely
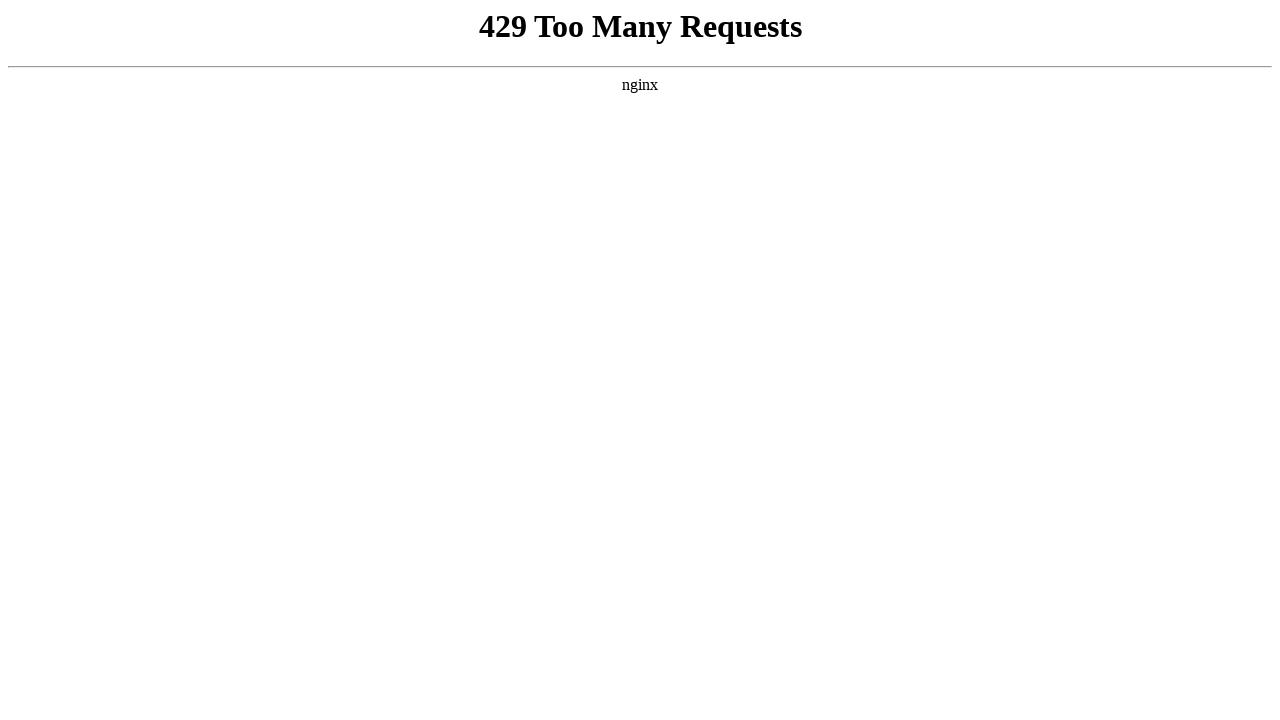

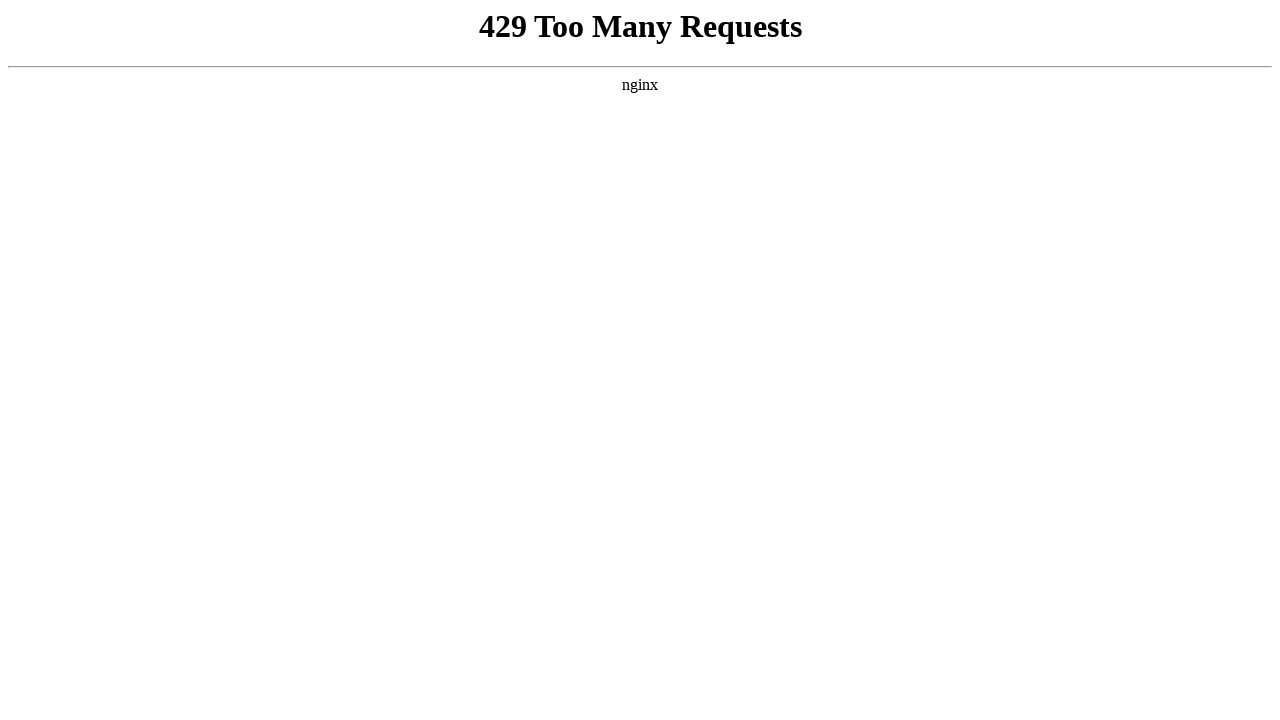